Fills the username field on a text box form with a generated name

Starting URL: https://demoqa.com/text-box

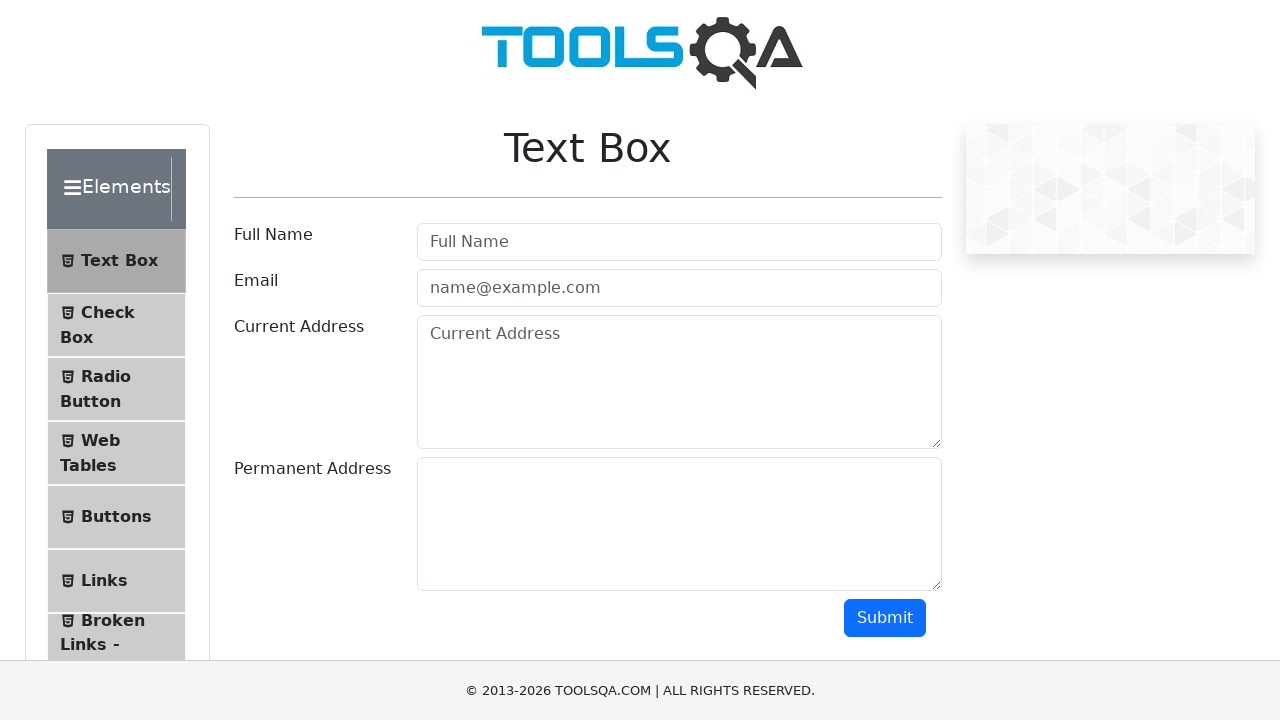

Filled username field with generated name 'Michael Johnson' on #userName
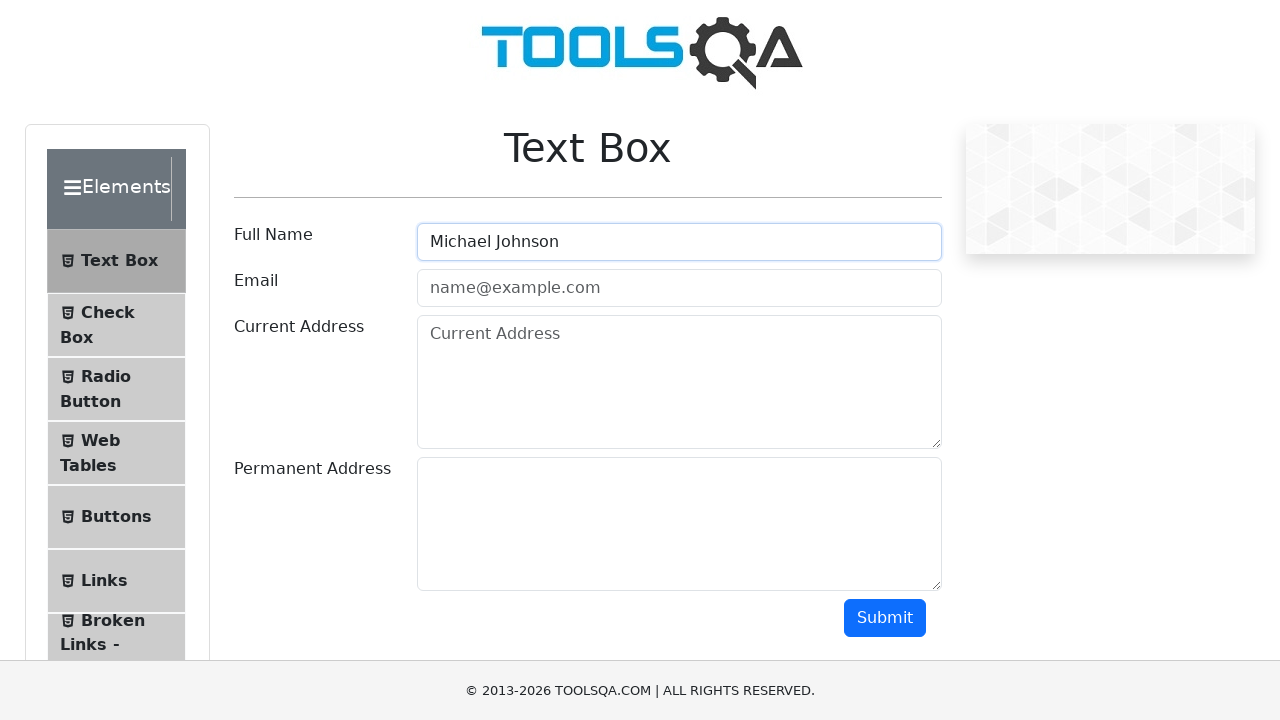

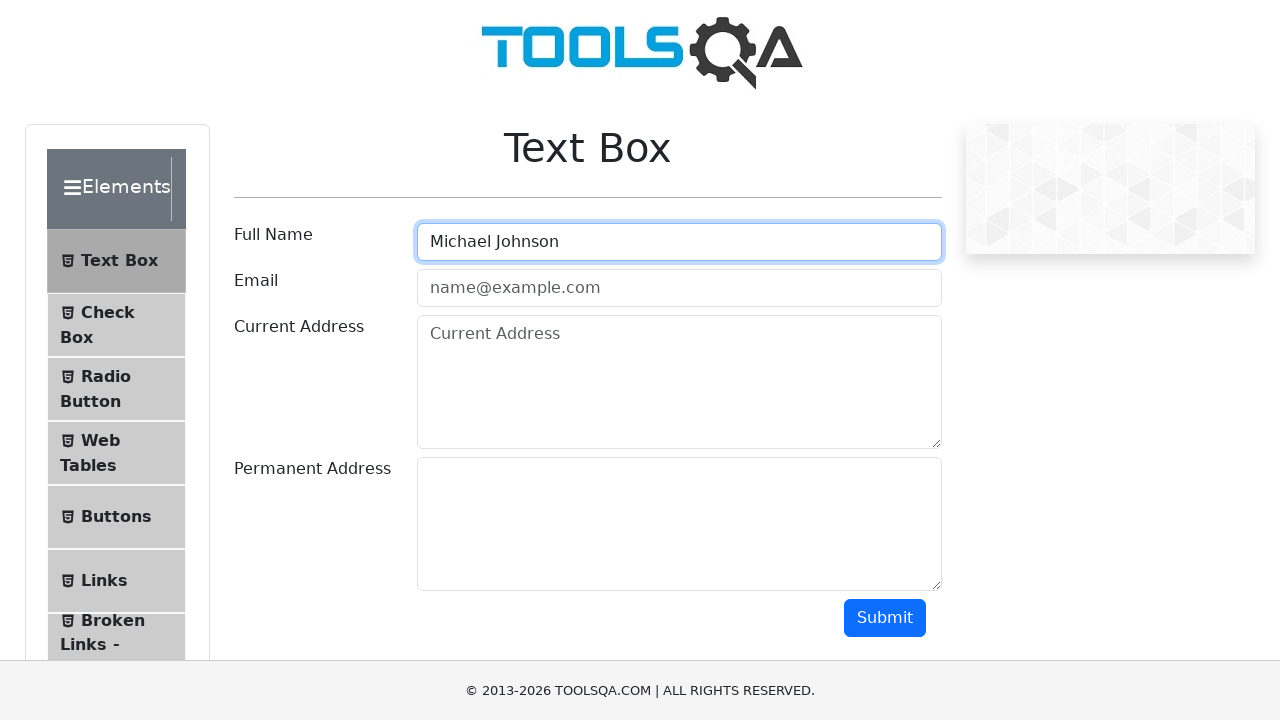